Tests XPath selector strategy by clicking on a sort dropdown element

Starting URL: https://bstackdemo.com/

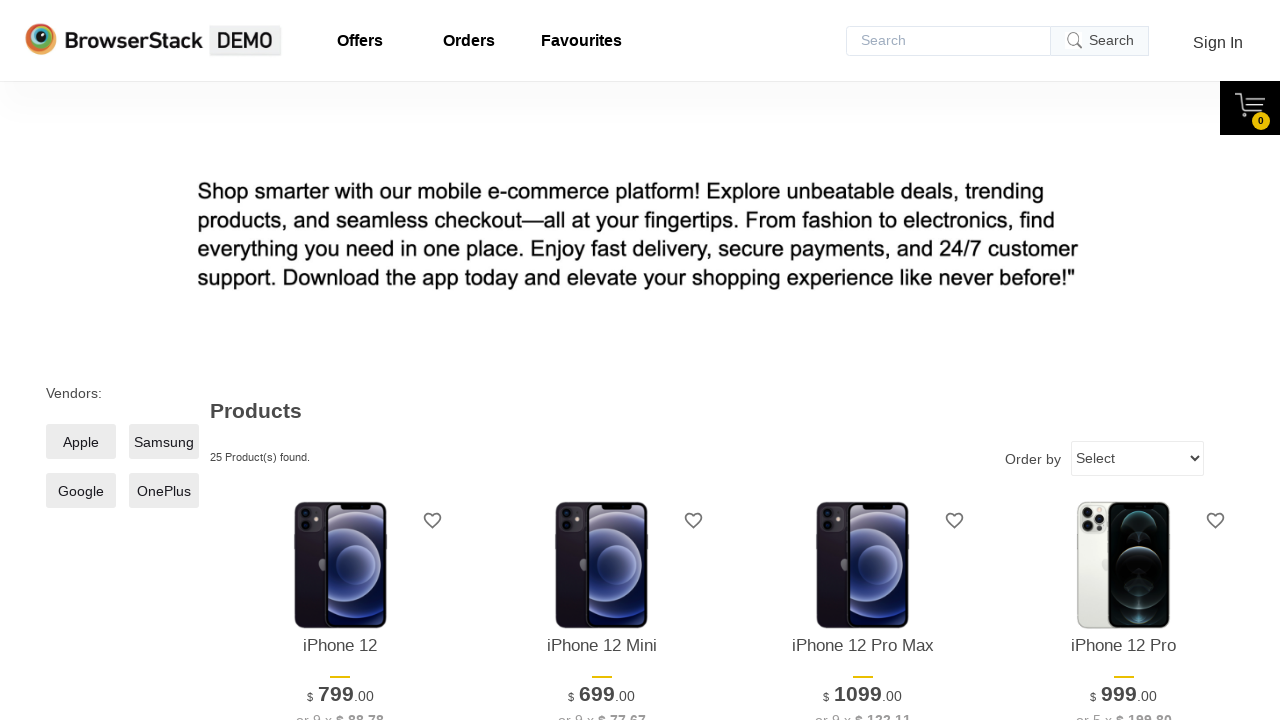

Clicked sort dropdown element using XPath selector at (1138, 458) on xpath=//div[@class='sort']/select
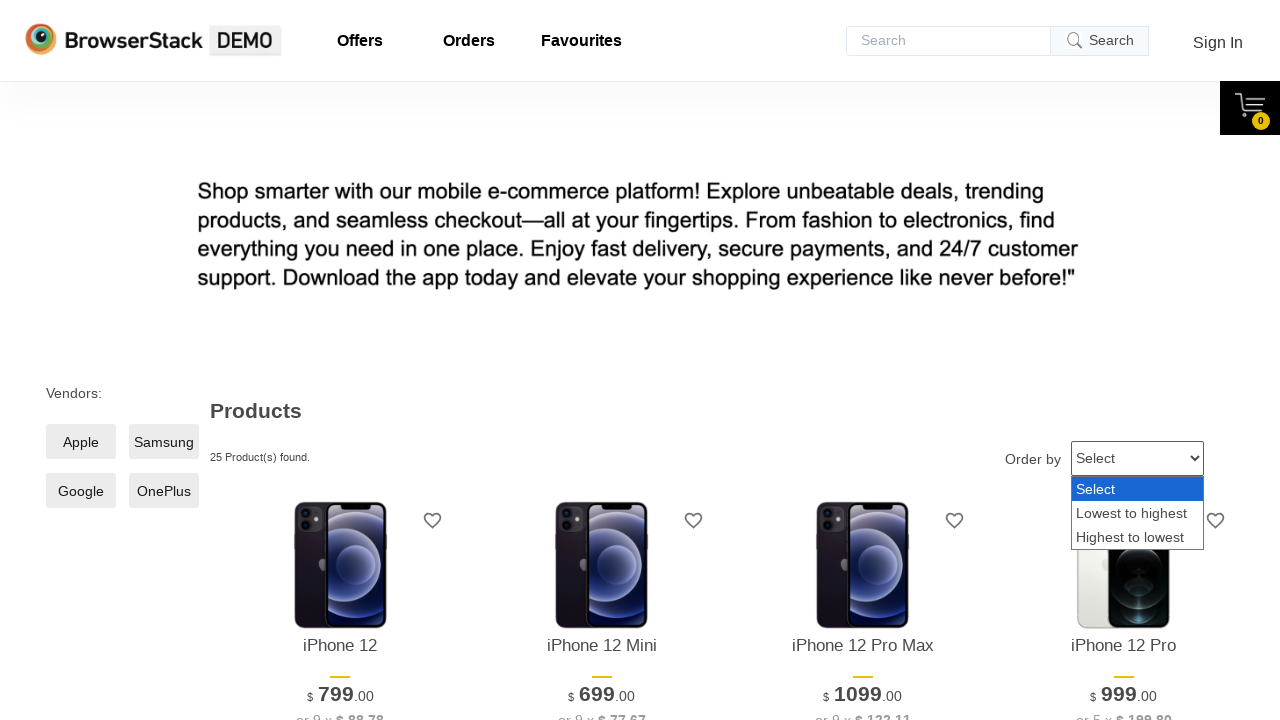

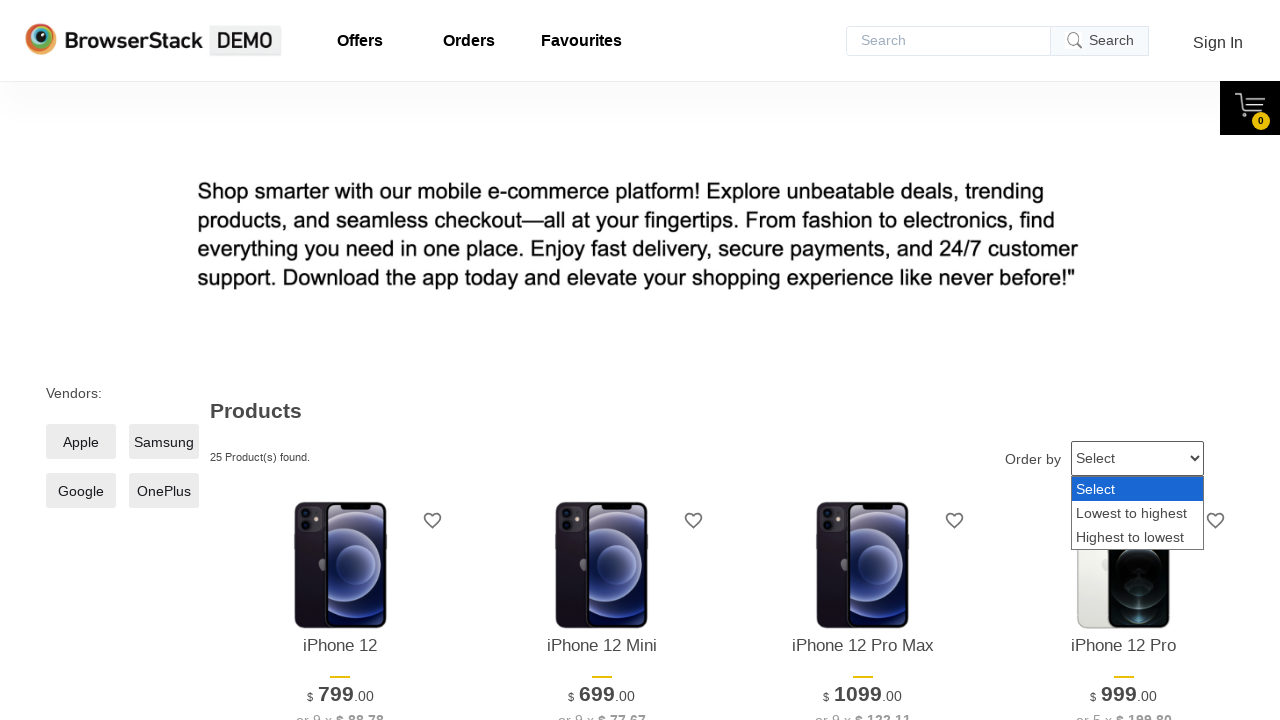